Navigates to the Path2USA travel companions page and verifies the page loads successfully.

Starting URL: https://www.path2usa.com/travel-companions

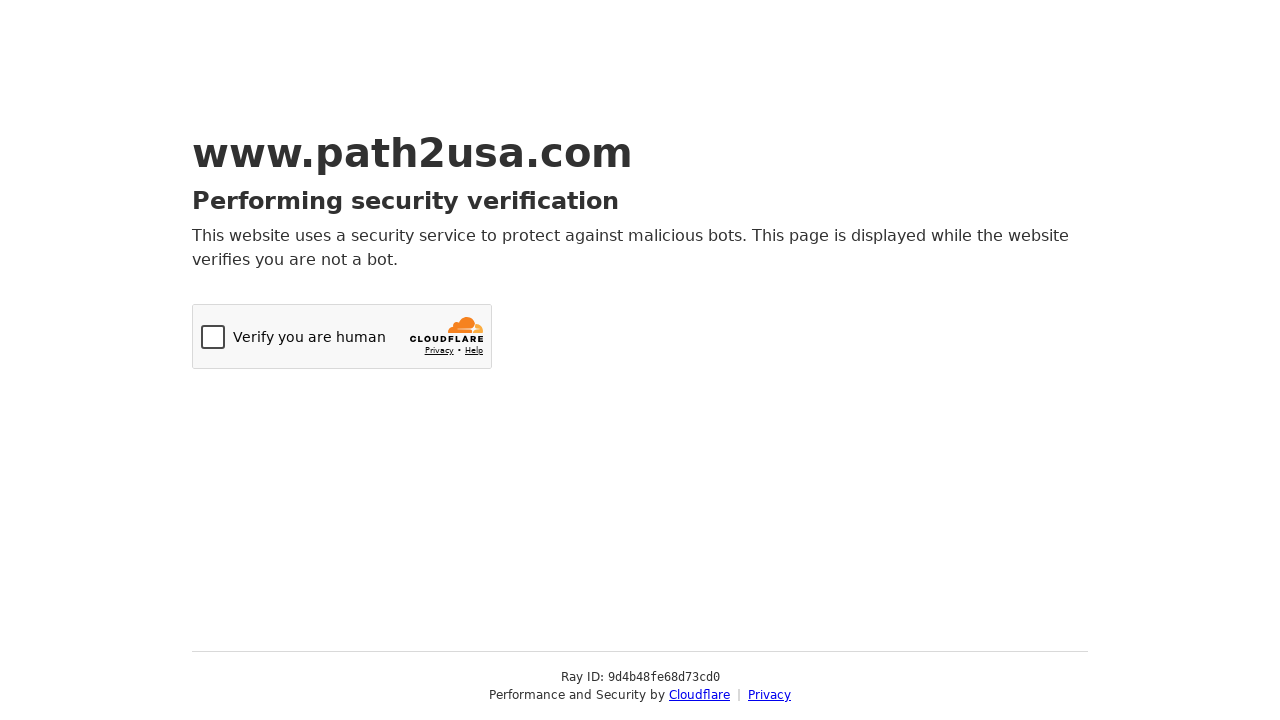

Navigated to Path2USA travel companions page
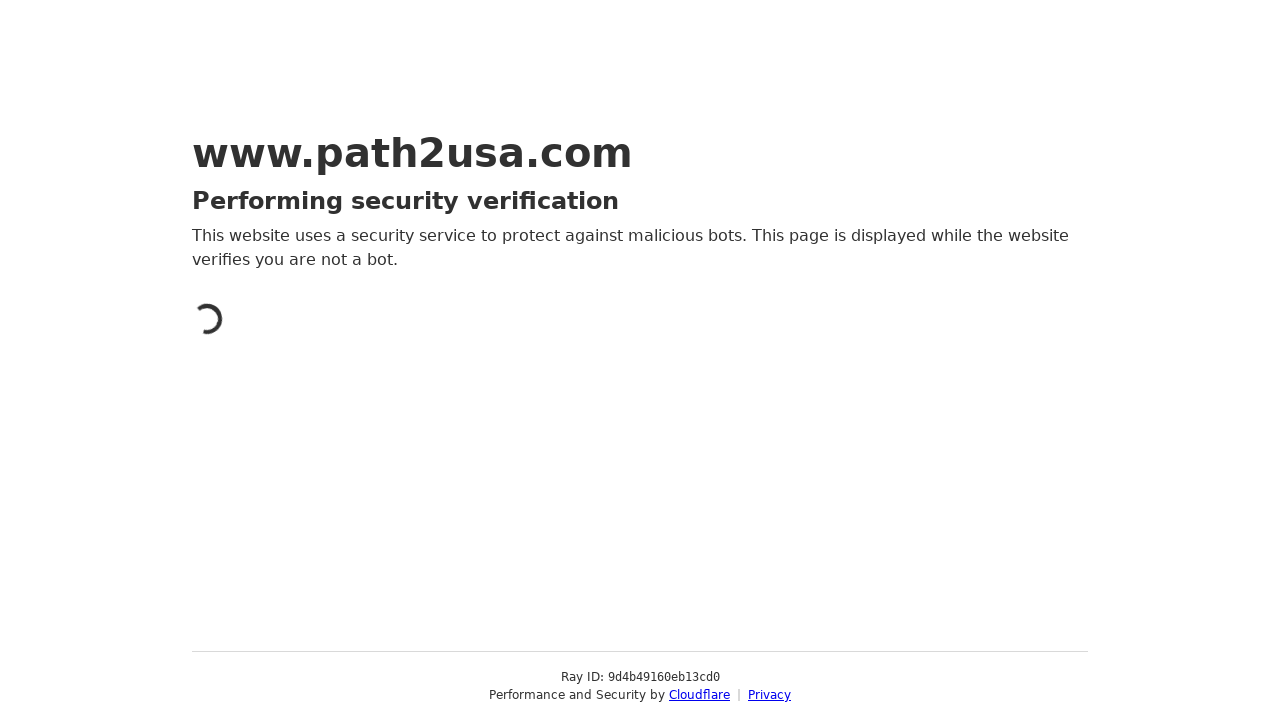

Page DOM content loaded successfully
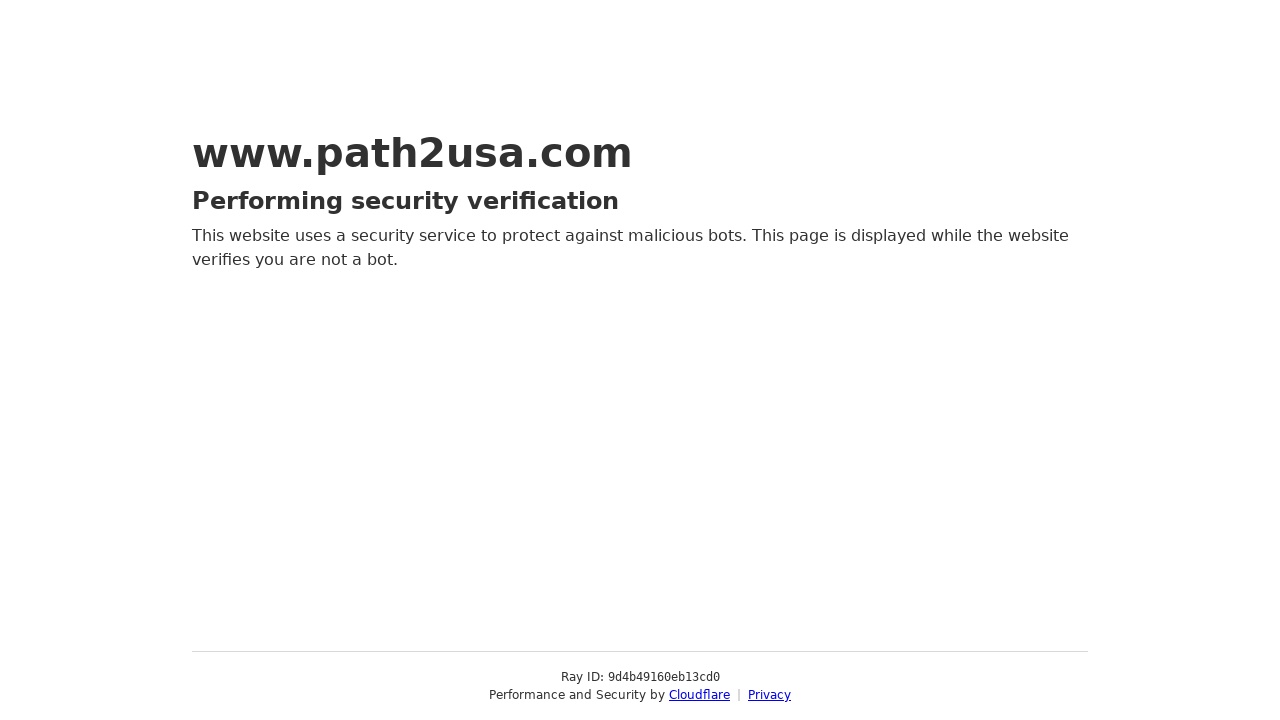

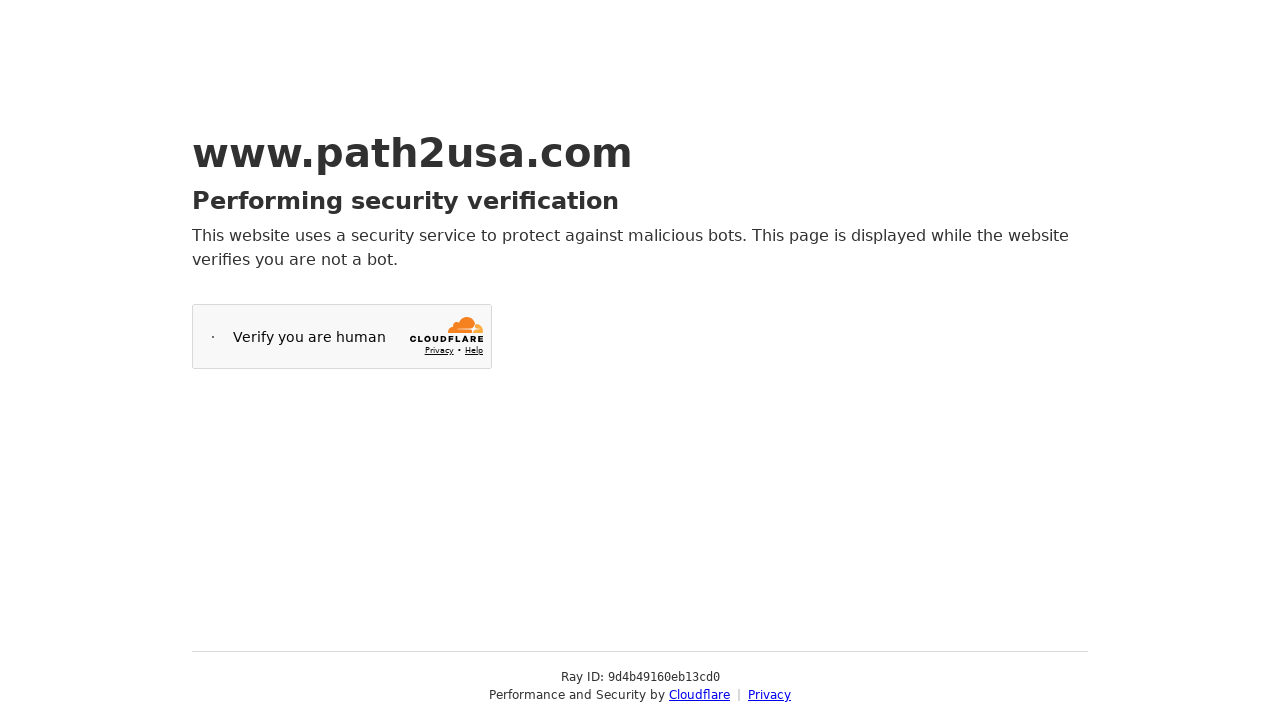